Tests browser window handling by opening a new window, switching to it to verify content, then switching back to the main window

Starting URL: https://demoqa.com/browser-windows

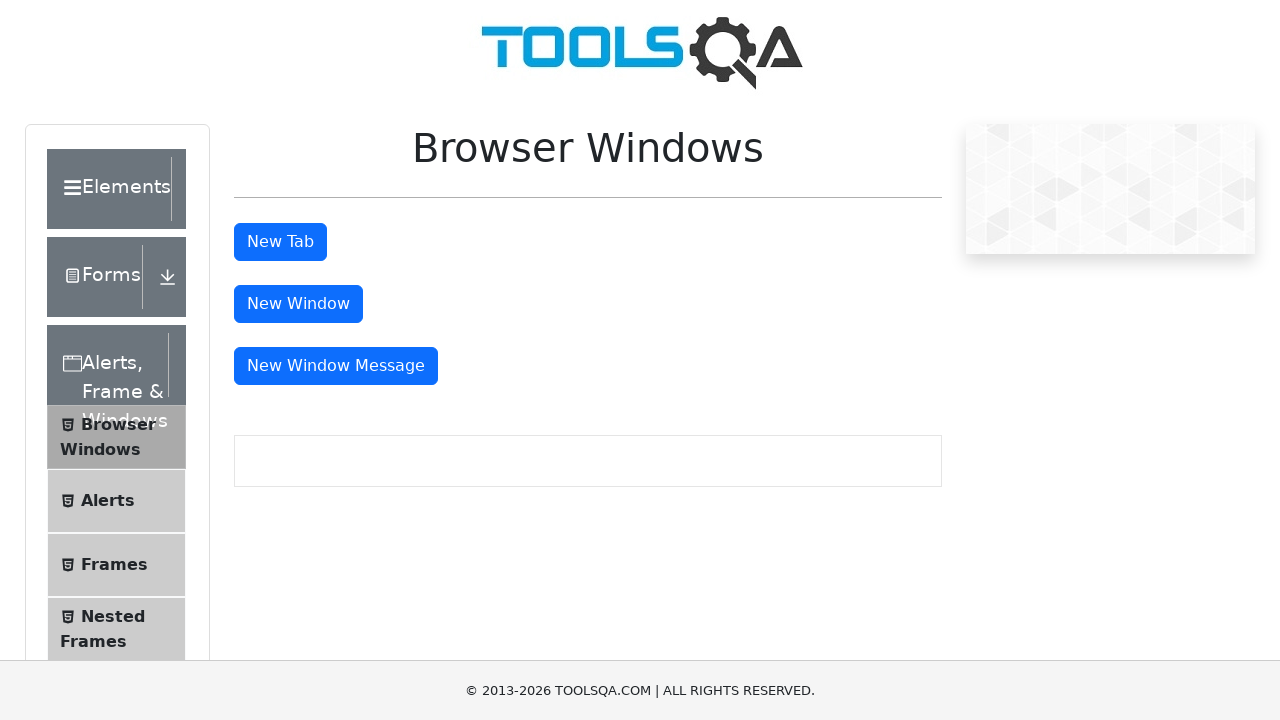

Scrolled down the page by 150 pixels
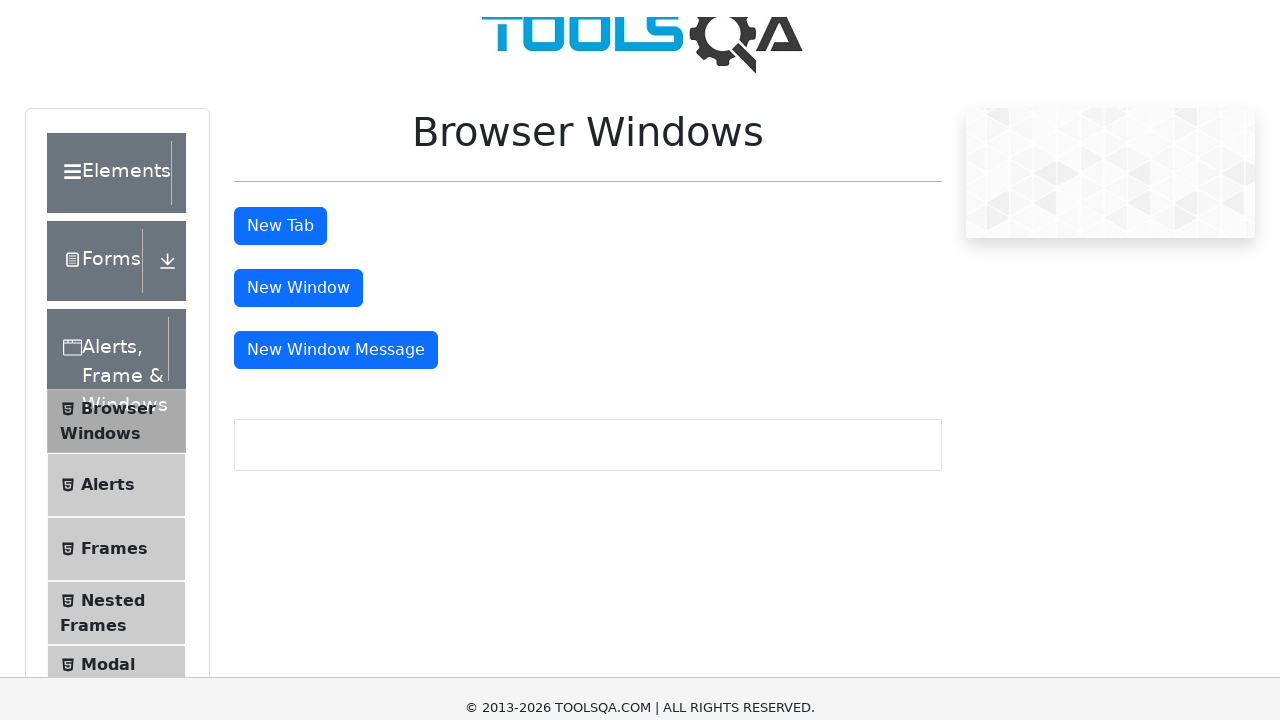

Clicked window button to open new window at (298, 154) on #windowButton
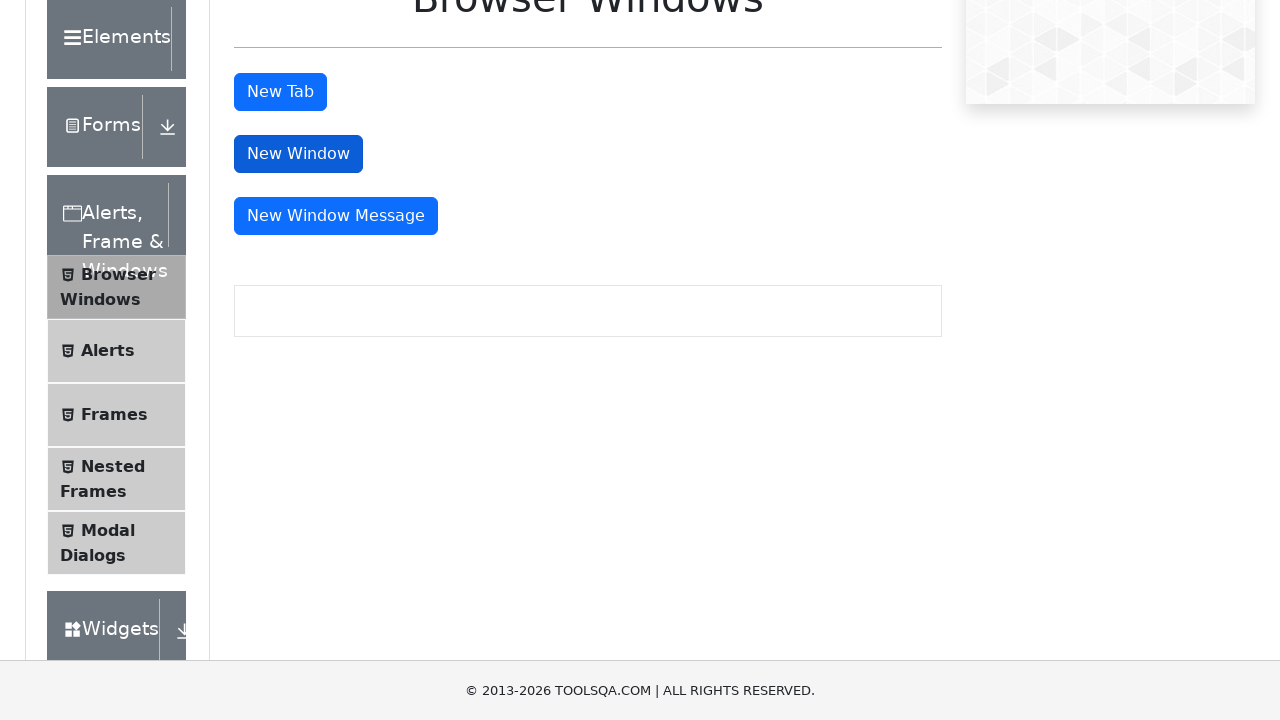

New window popup opened and captured
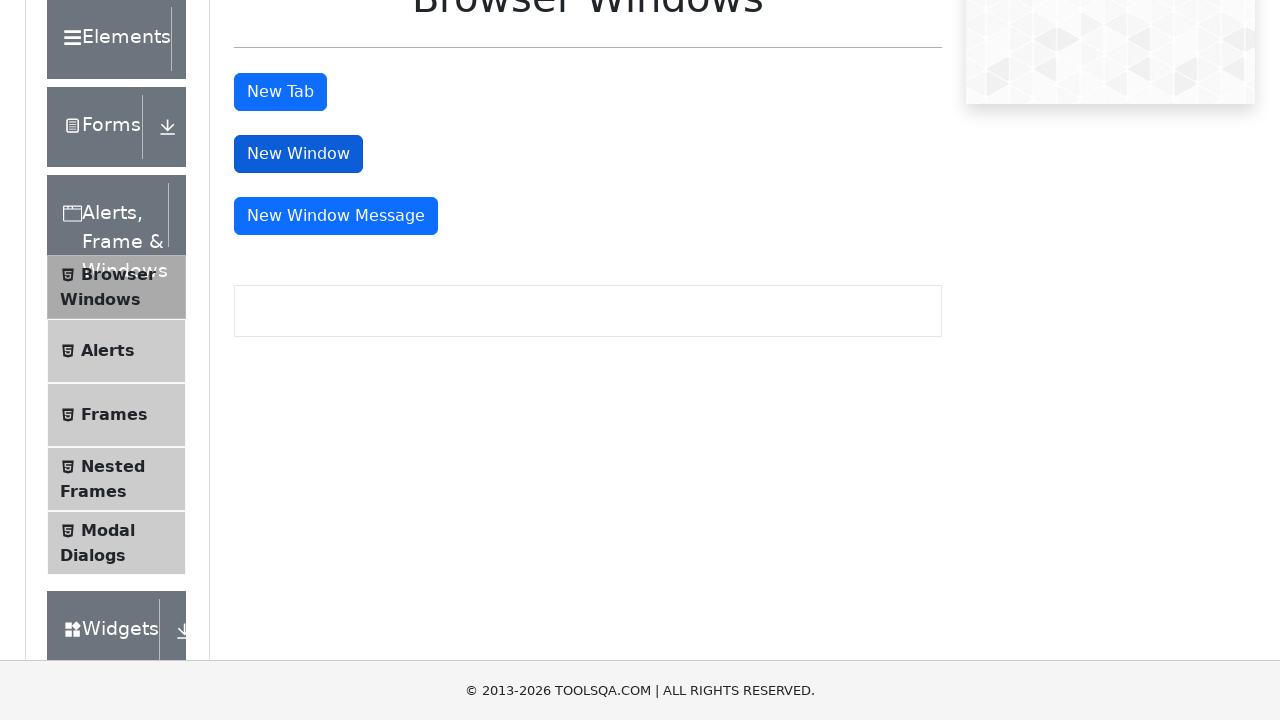

Retrieved heading text from new window: 'This is a sample page'
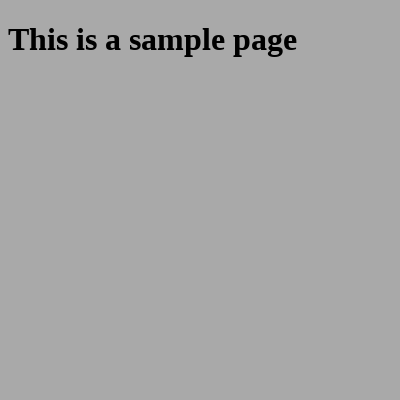

Closed the new window
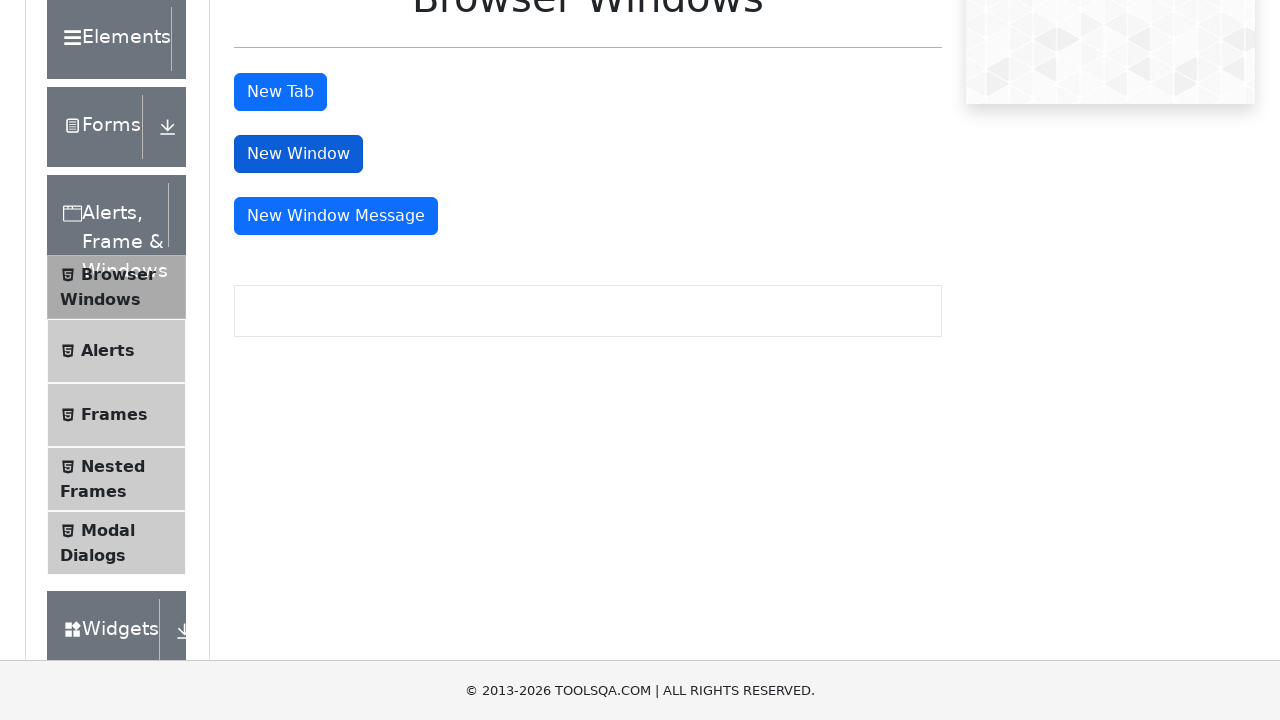

Retrieved main window title: 'demosite' and verified main window is still active
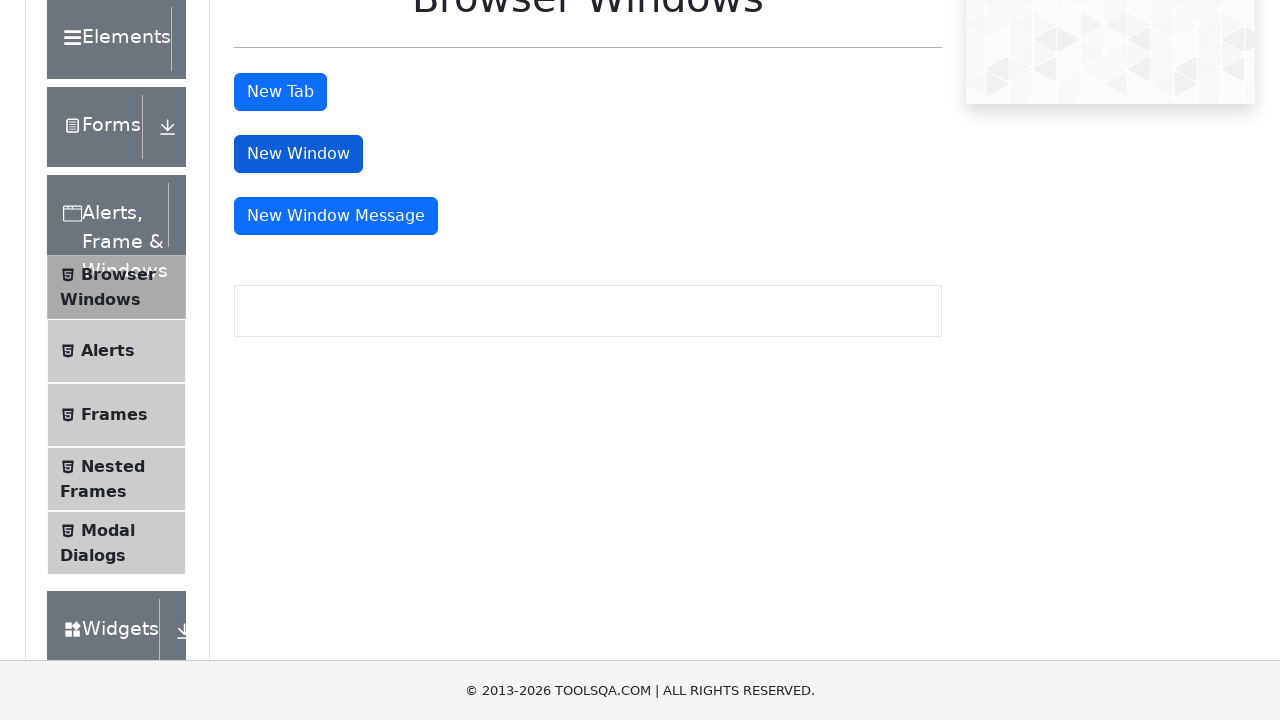

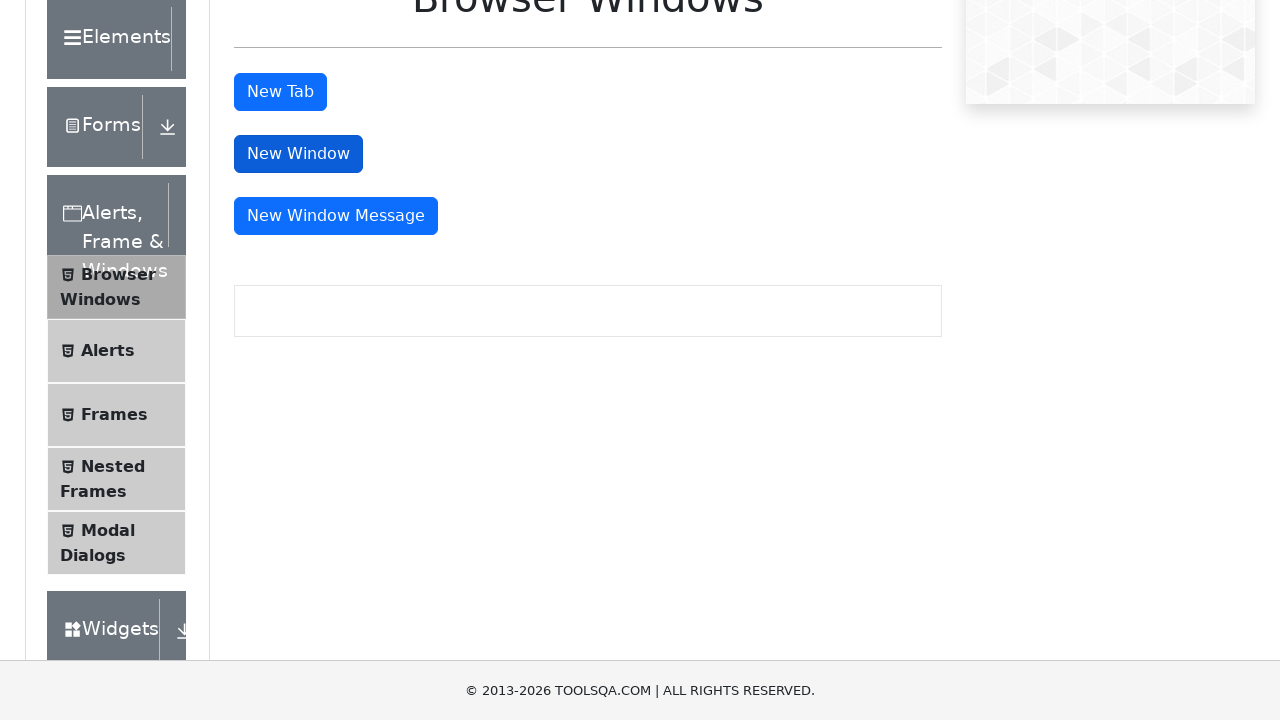